Tests drag and drop functionality by dragging a small circle element into a larger target circle

Starting URL: https://automationfc.github.io/kendo-drag-drop/

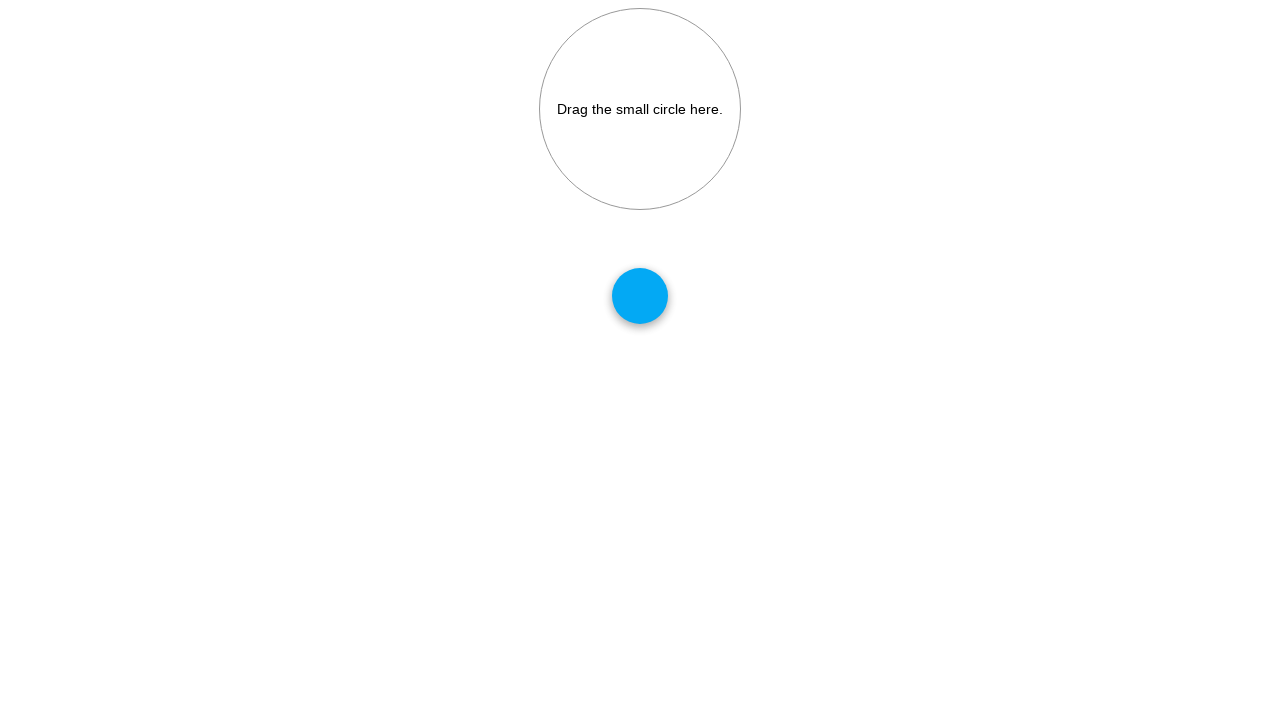

Located small circle draggable element
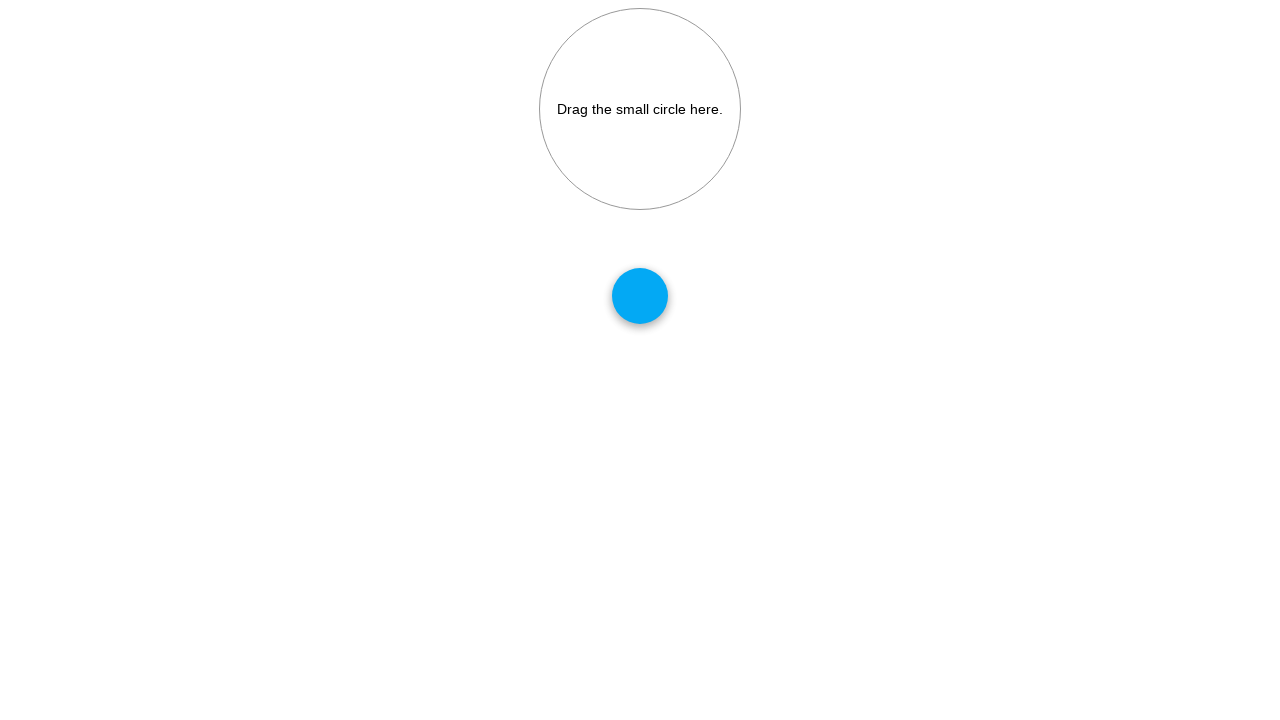

Located big circle drop target element
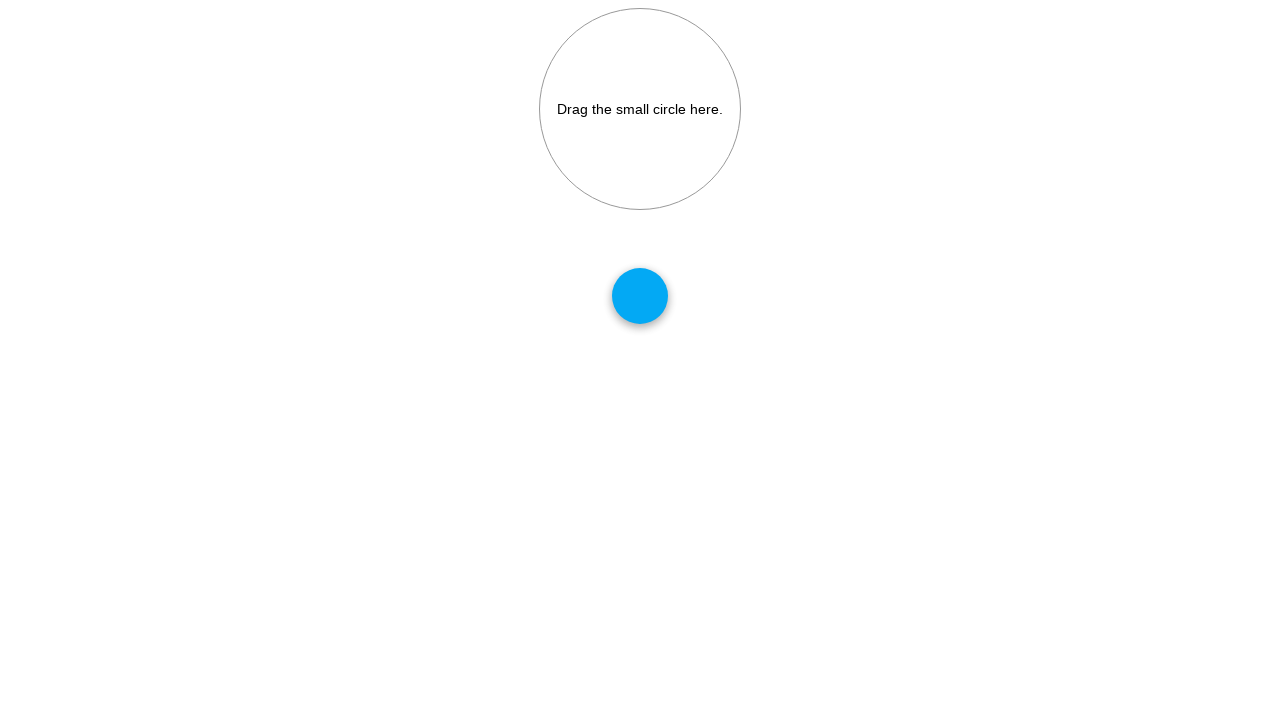

Dragged small circle into big circle drop target at (640, 109)
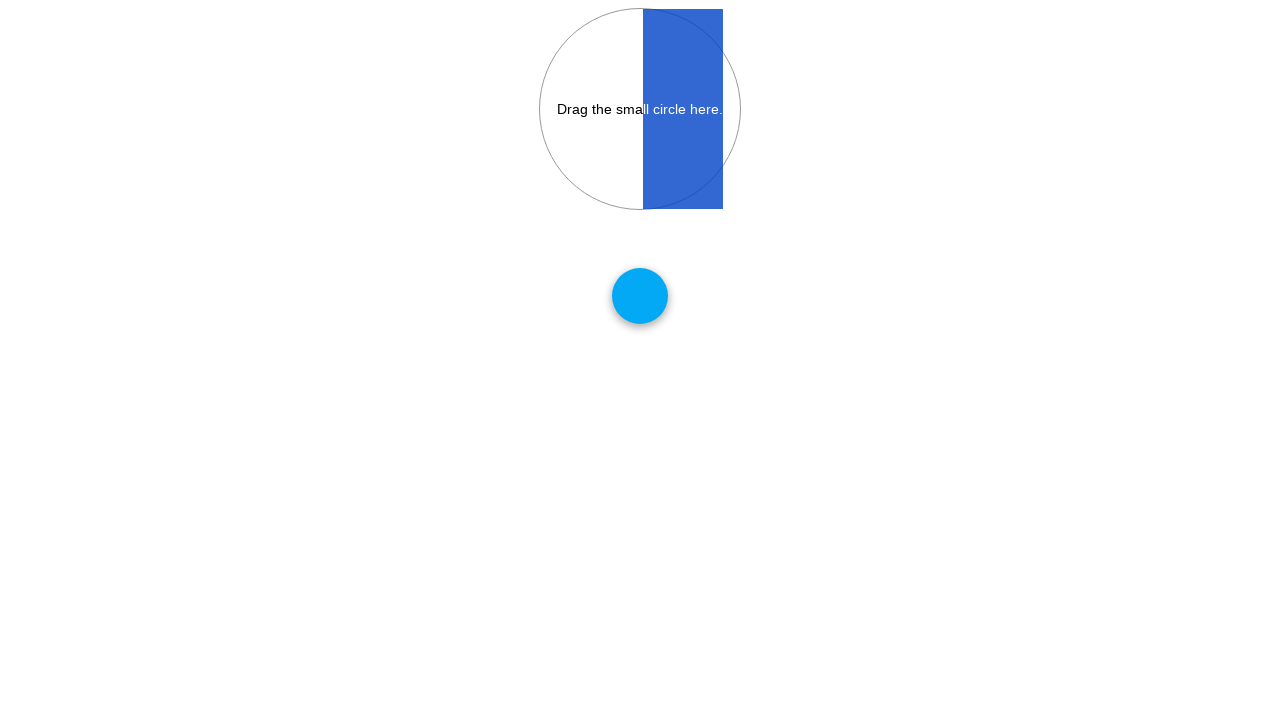

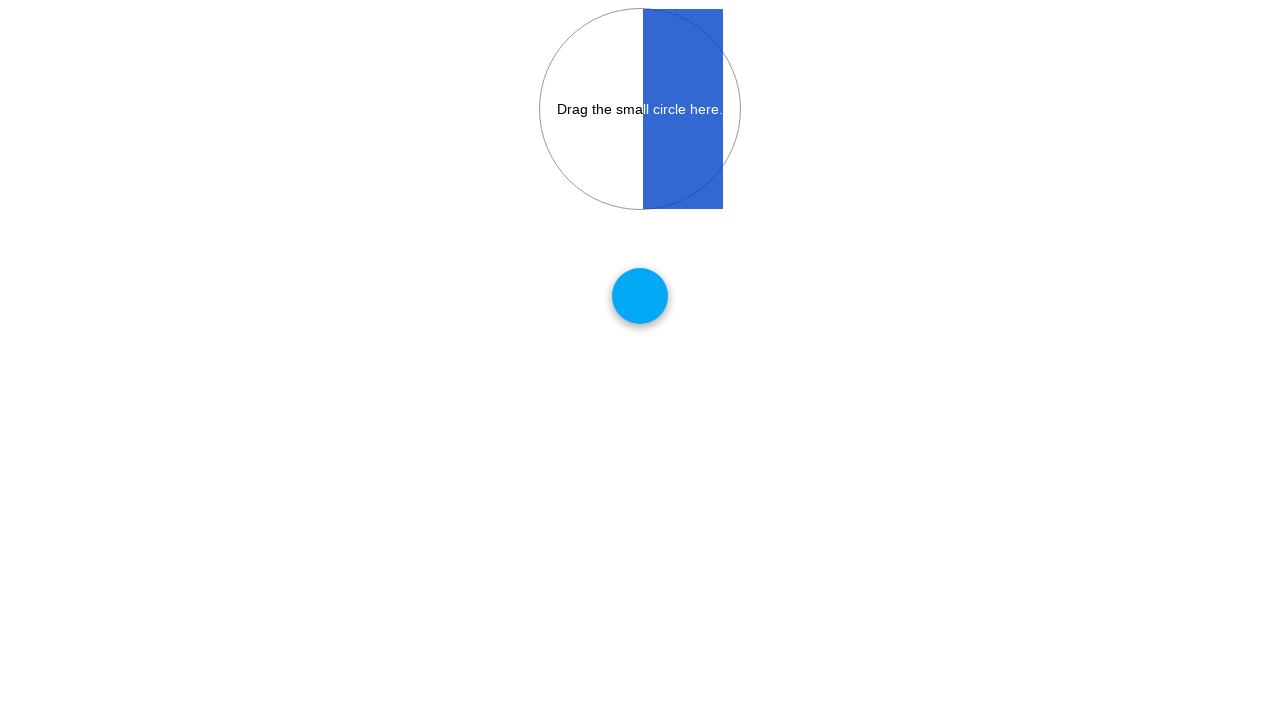